Tests checkbox functionality by navigating to the Checkboxes page and unchecking a checked checkbox

Starting URL: https://practice.cydeo.com/

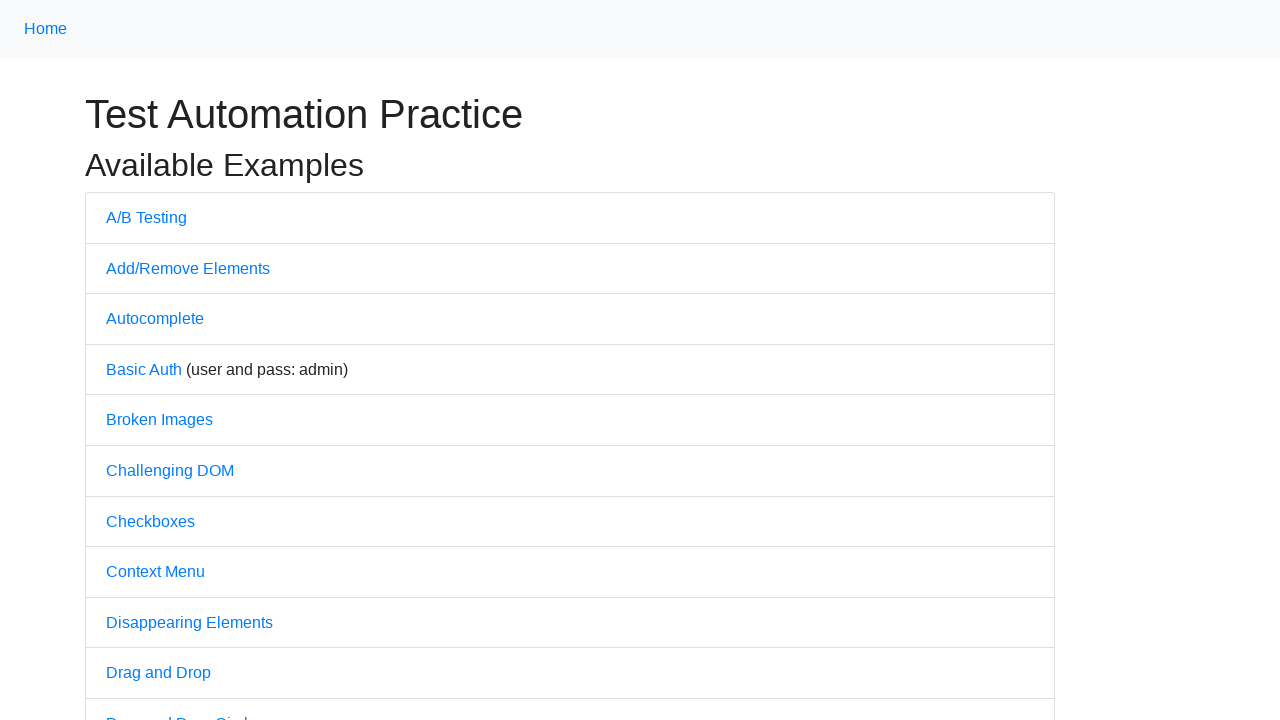

Clicked on Checkboxes link to navigate to Checkboxes page at (150, 521) on text='Checkboxes'
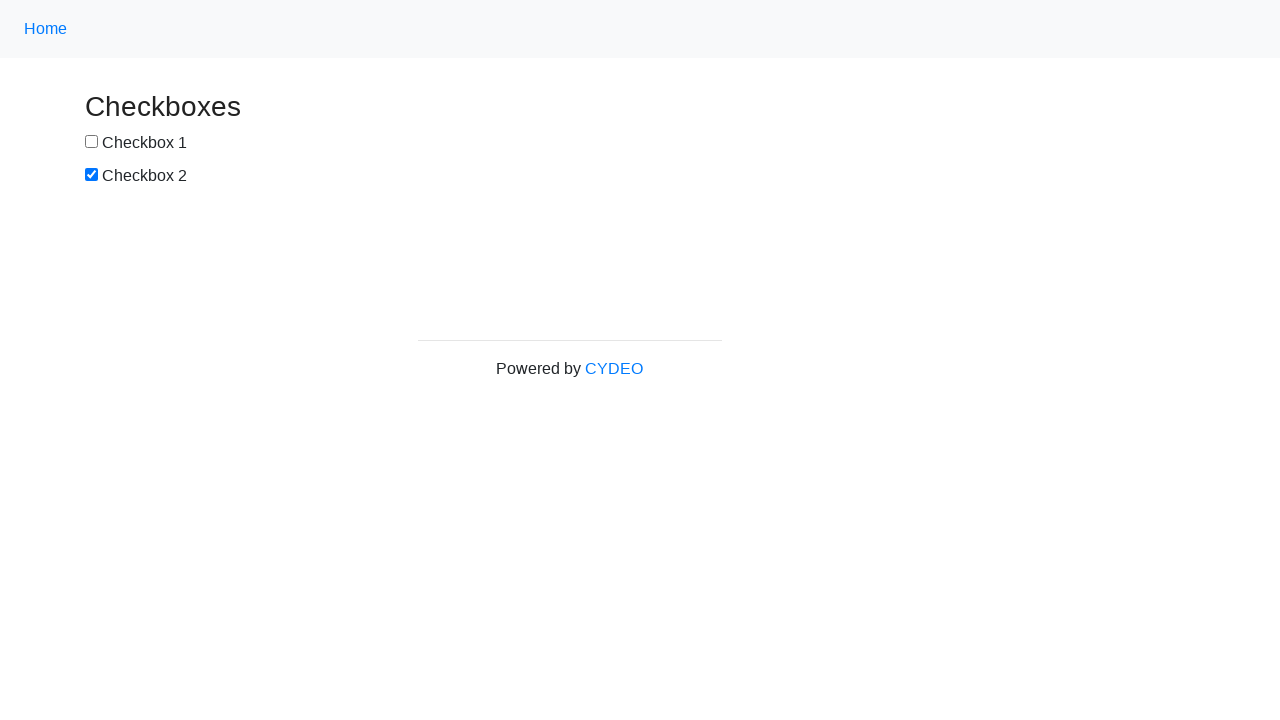

Unchecked the second checkbox (box2) at (92, 175) on #box2
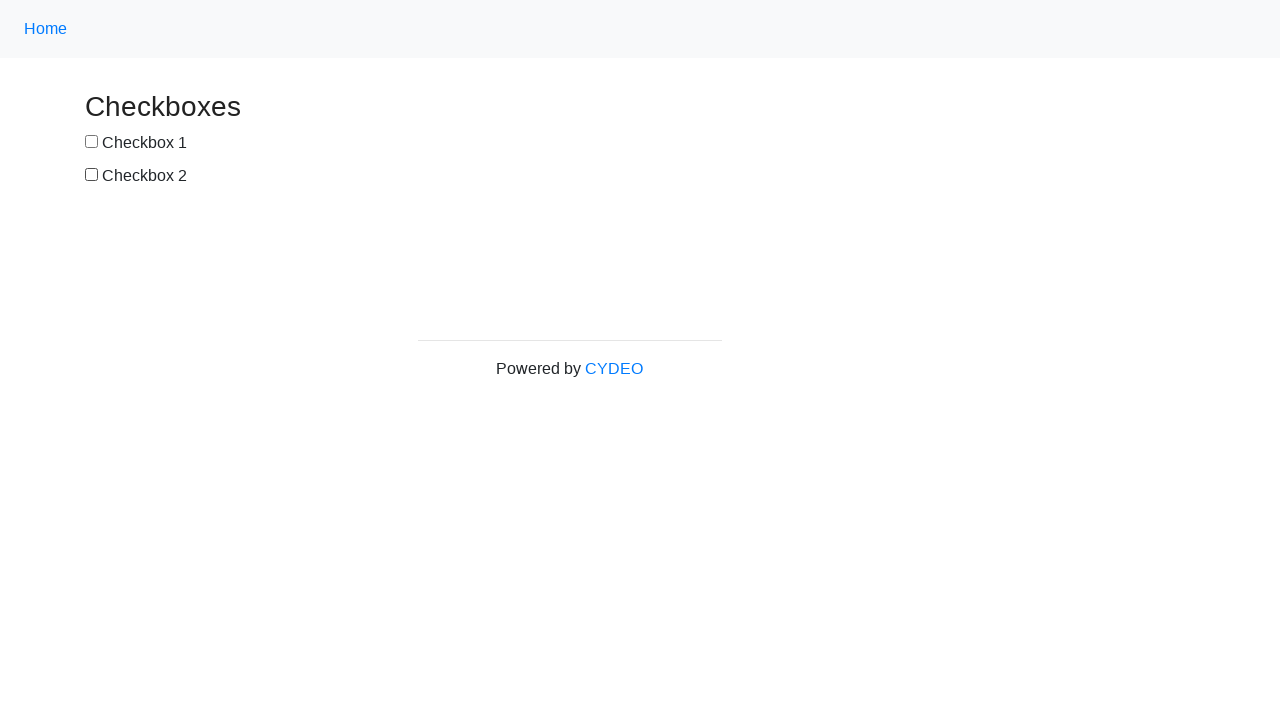

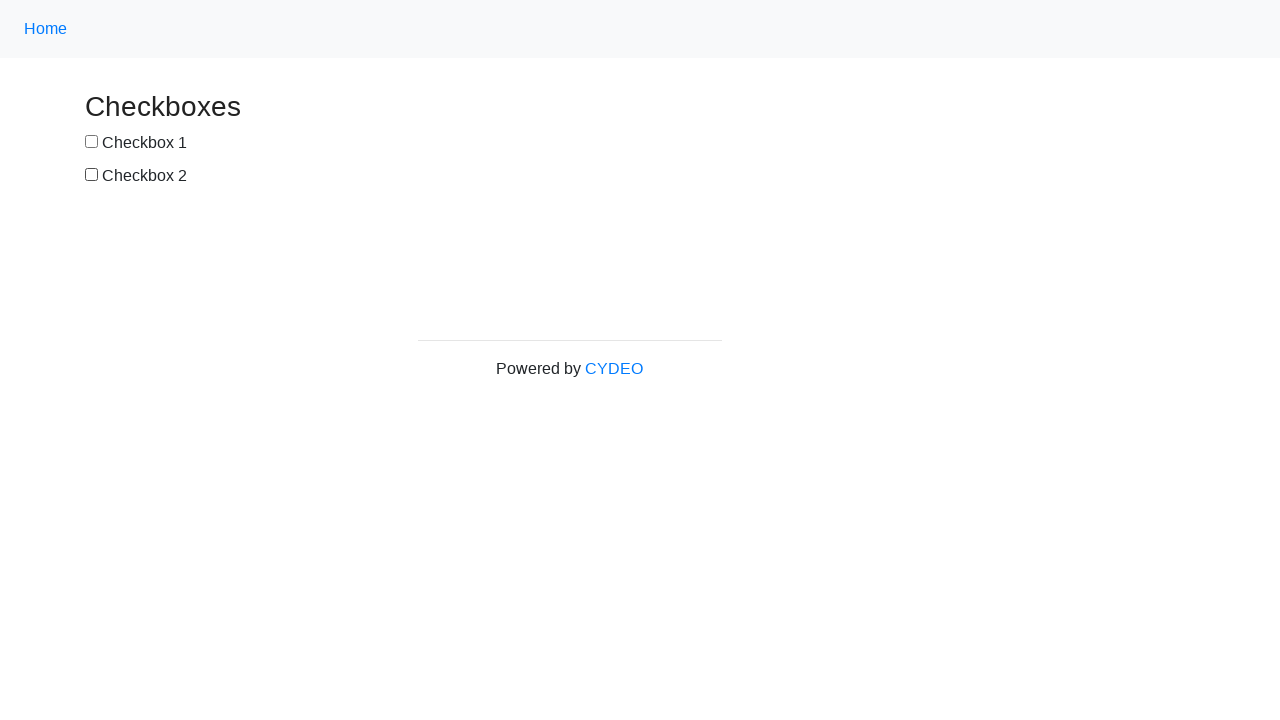